Tests JavaScript alert popup handling by clicking a button that triggers an alert, accepting the alert, and verifying the result message is displayed

Starting URL: https://the-internet.herokuapp.com/javascript_alerts

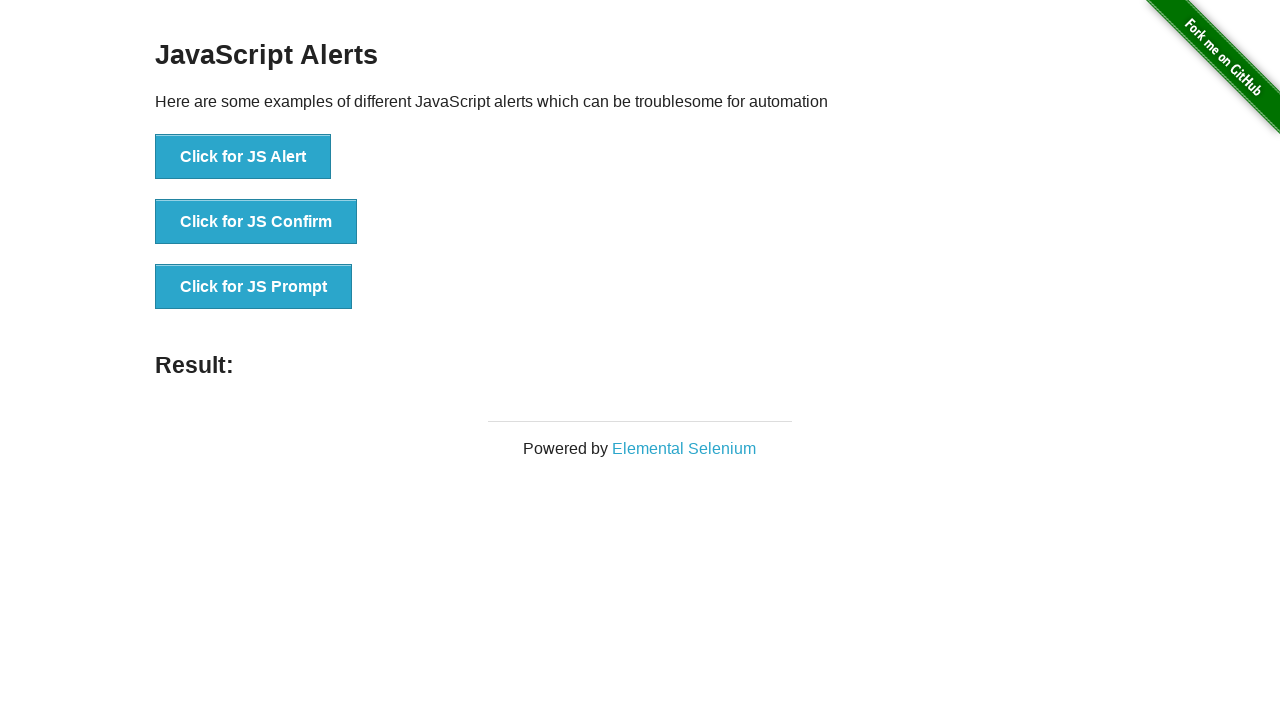

Clicked button to trigger JavaScript alert at (243, 157) on xpath=//button[text()='Click for JS Alert']
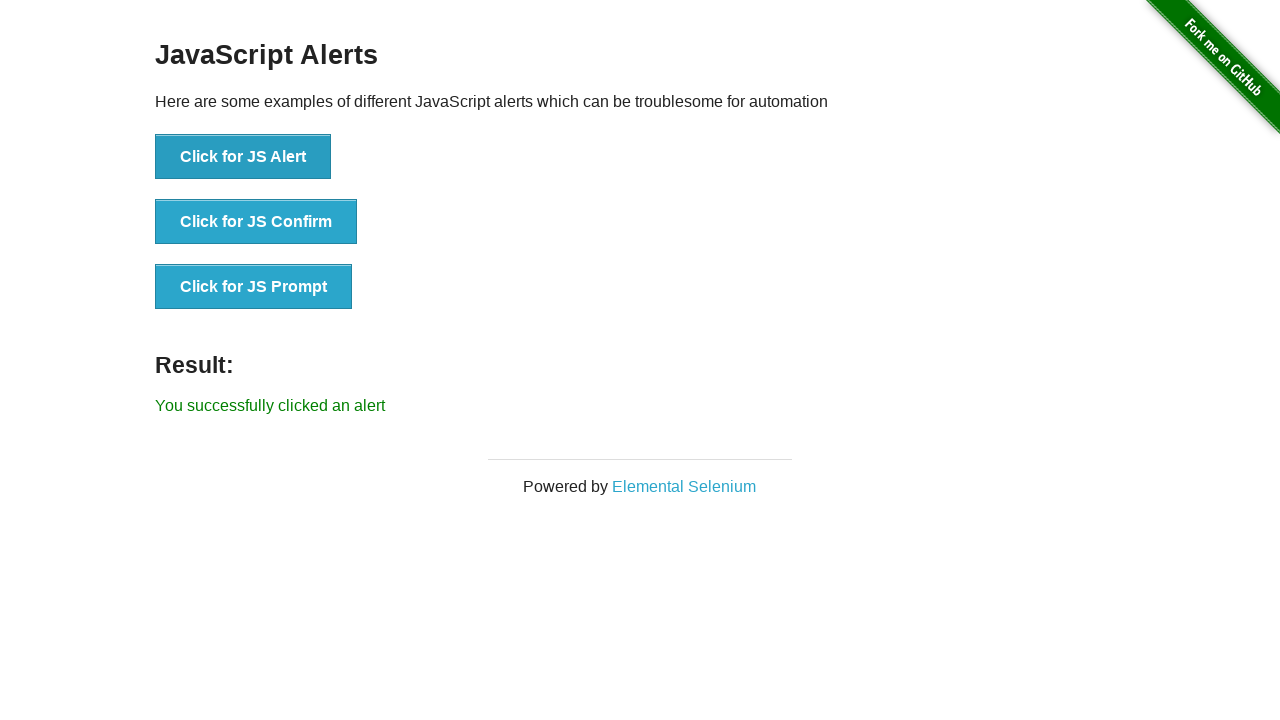

Set up alert dialog handler to accept alerts
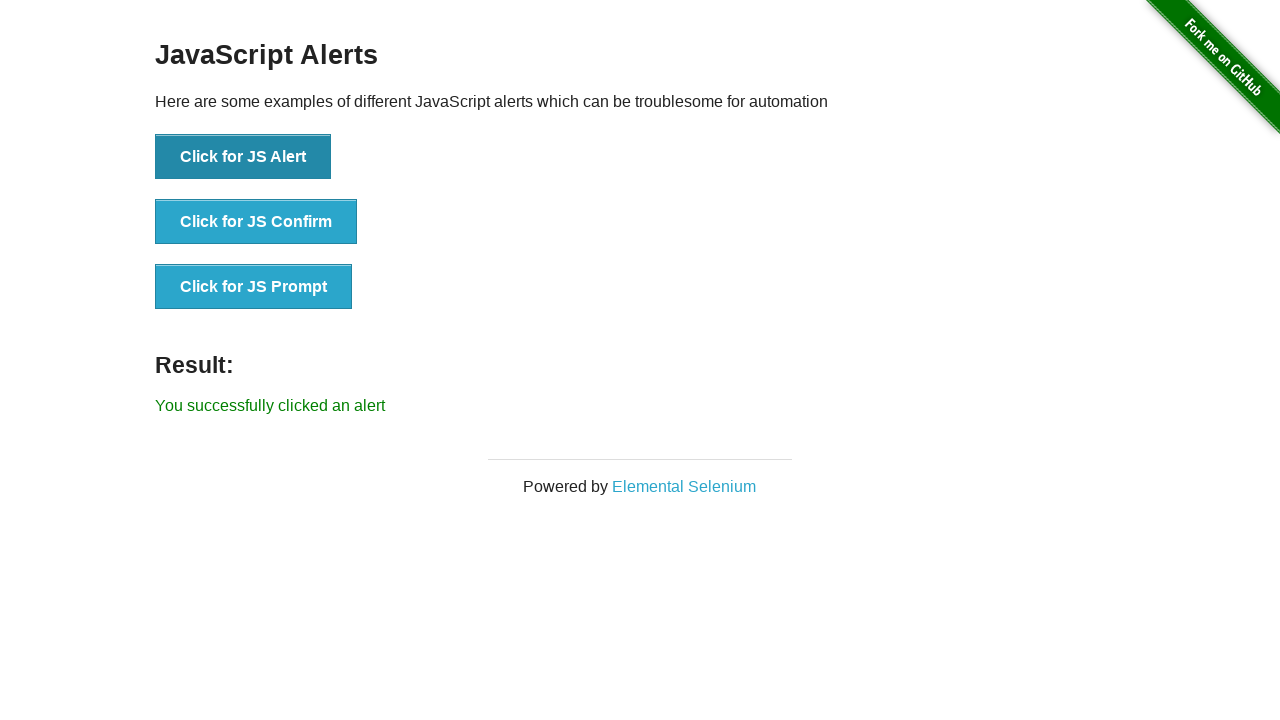

Clicked button again to trigger alert with handler ready at (243, 157) on xpath=//button[text()='Click for JS Alert']
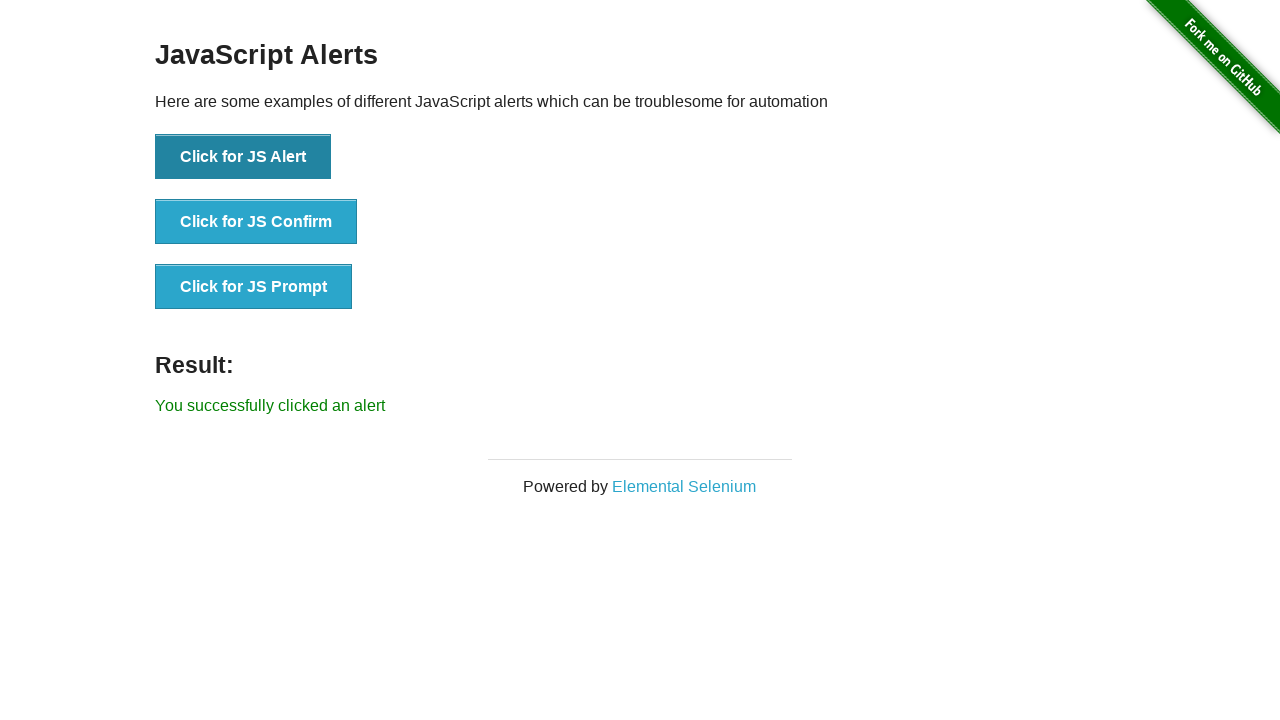

Result message element appeared after alert was accepted
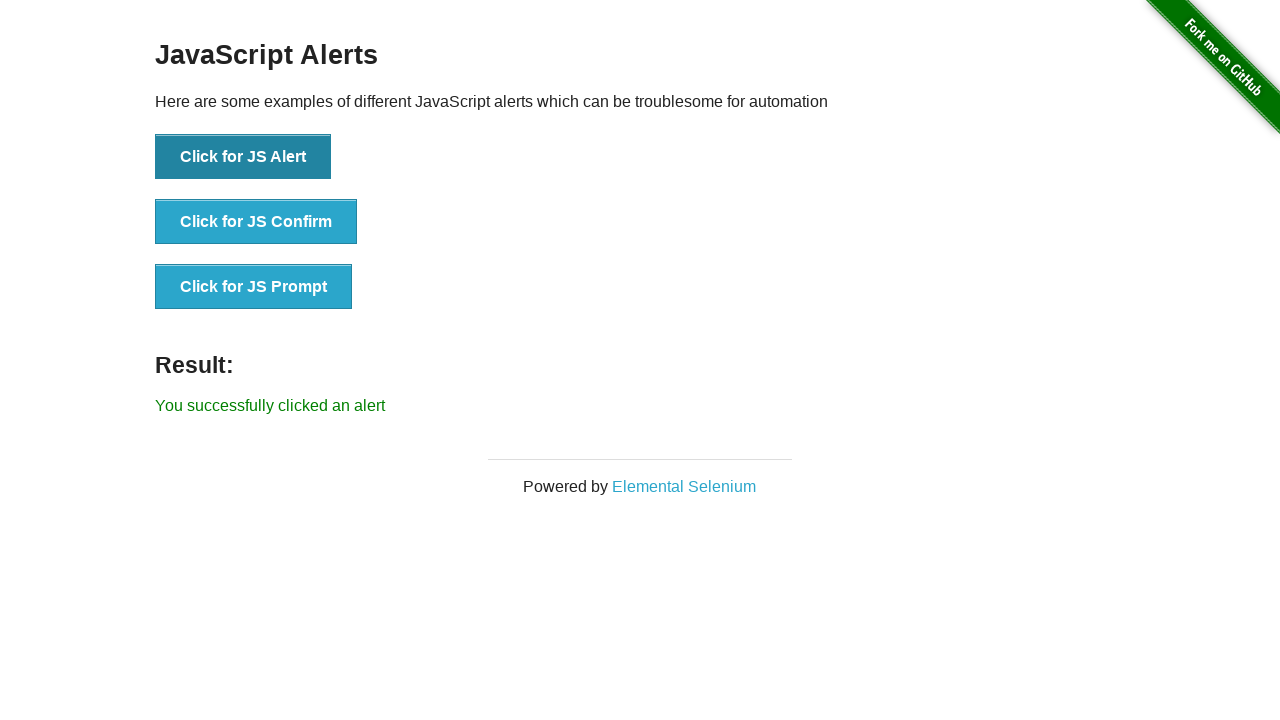

Retrieved result message: You successfully clicked an alert
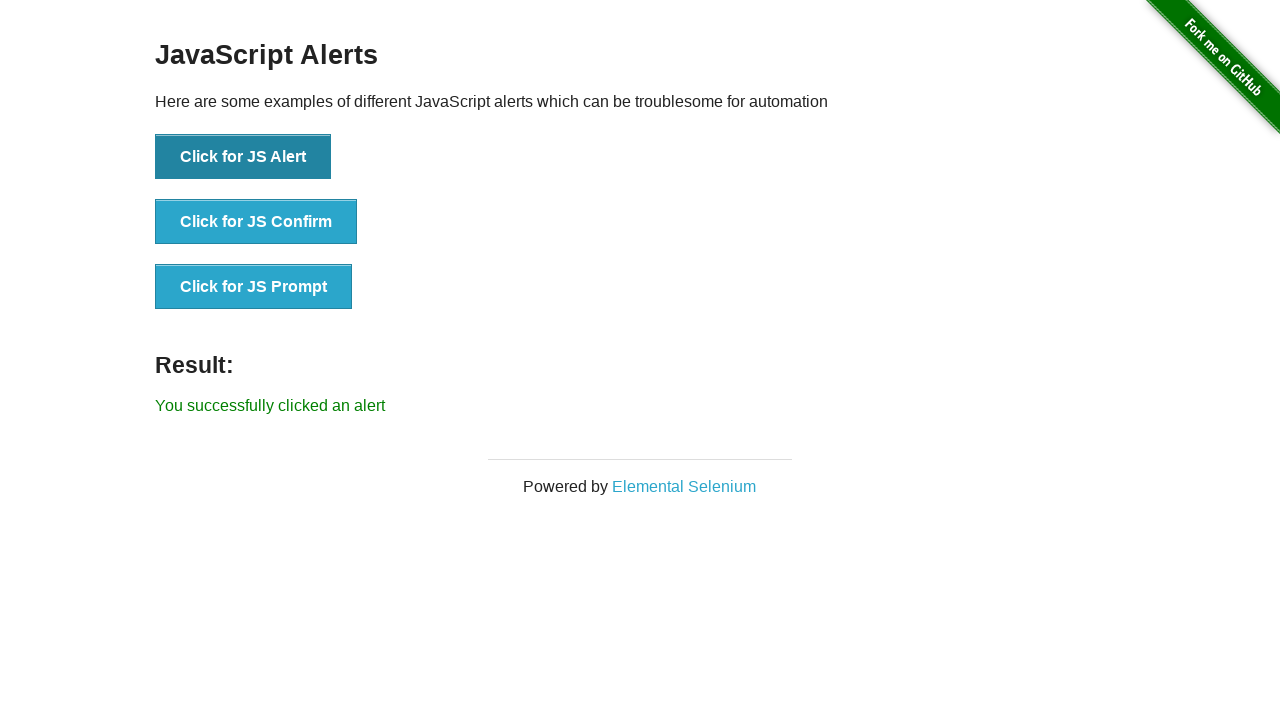

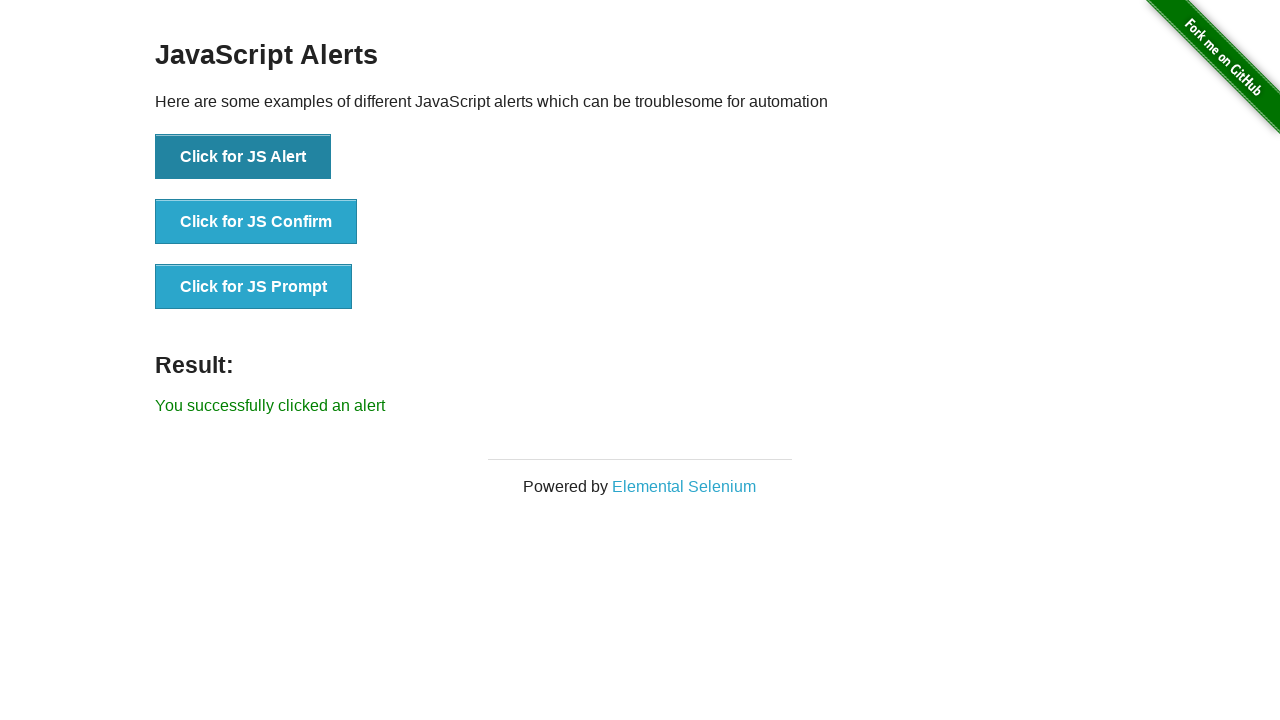